Tests JavaScript executor functionality on W3Schools tryit page by switching to an iframe, executing a JavaScript function to click a button, and highlighting another button with a red border.

Starting URL: https://www.w3schools.com/jsref/tryit.asp?filename=tryjsref_submit_get

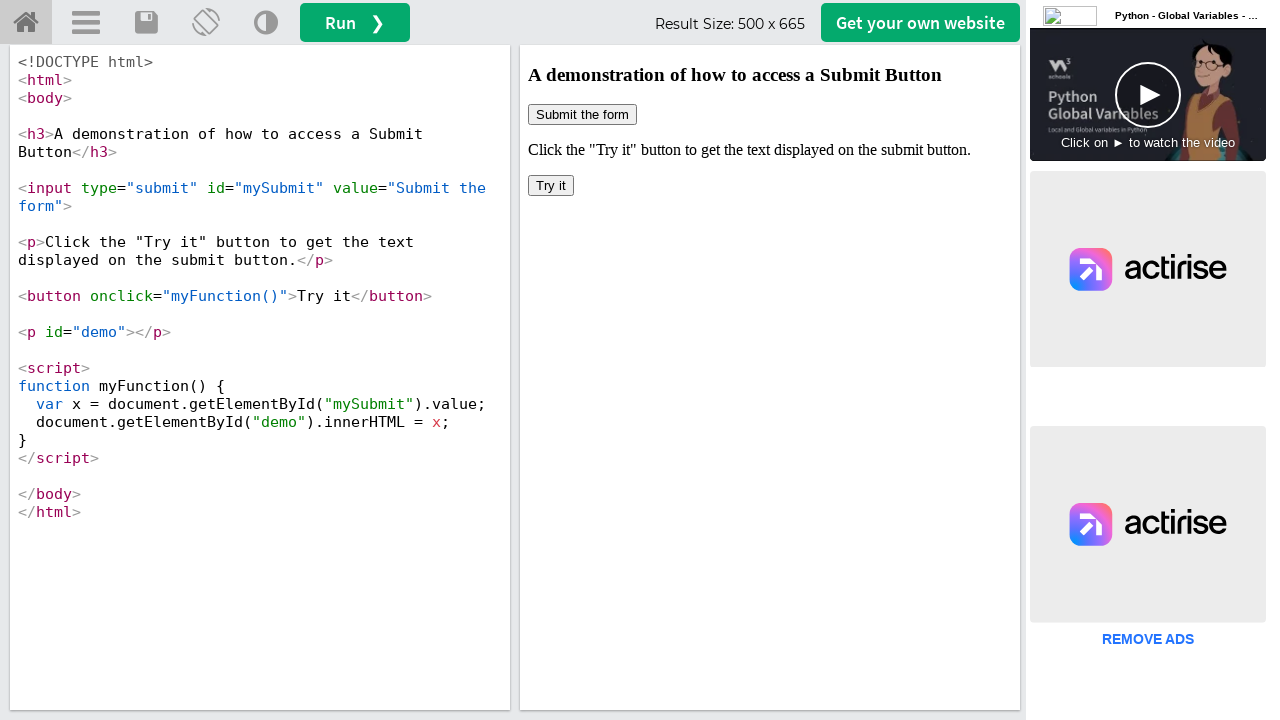

Located iframe with selector #iframeResult
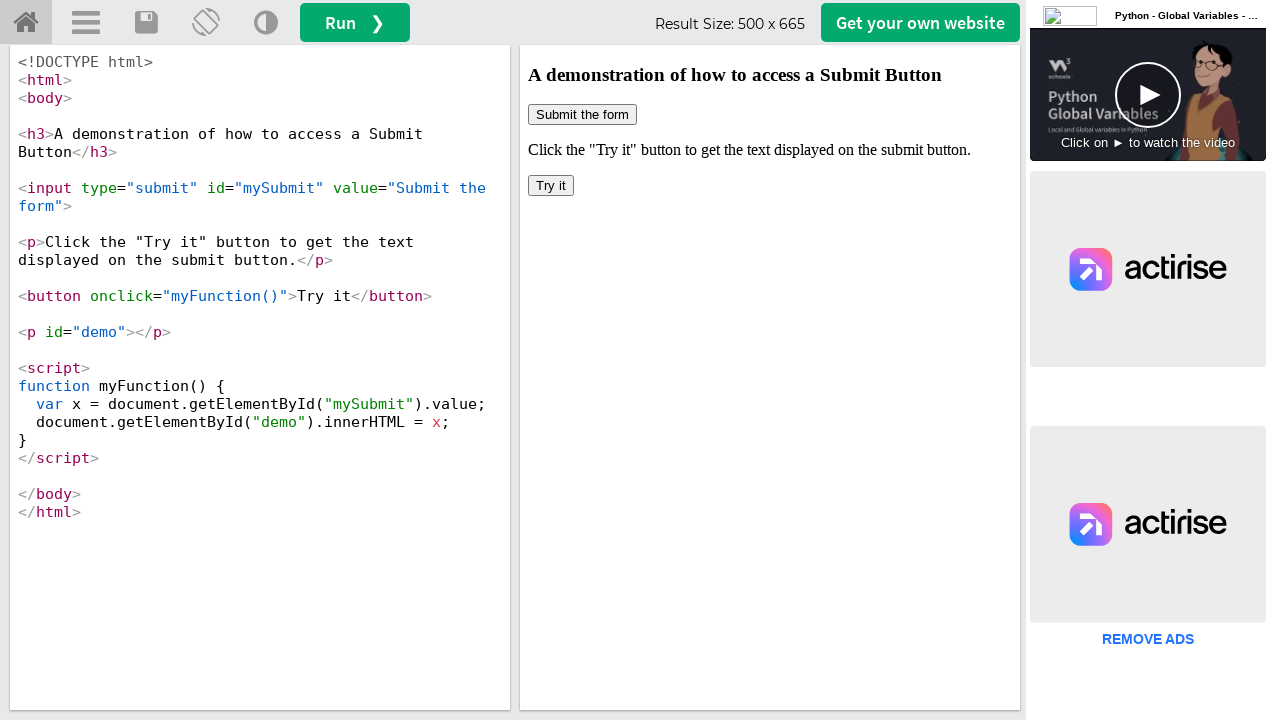

Accessed iframe context by name 'iframeResult'
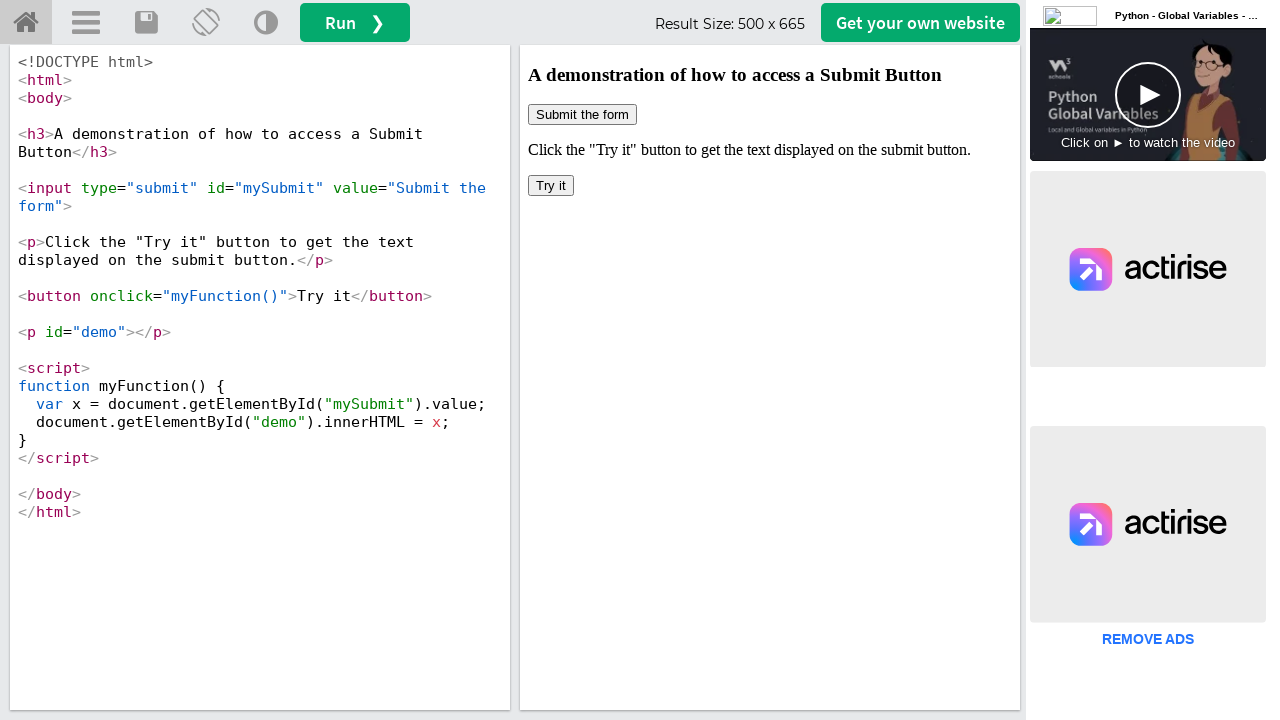

Executed JavaScript function myFunction() to click button
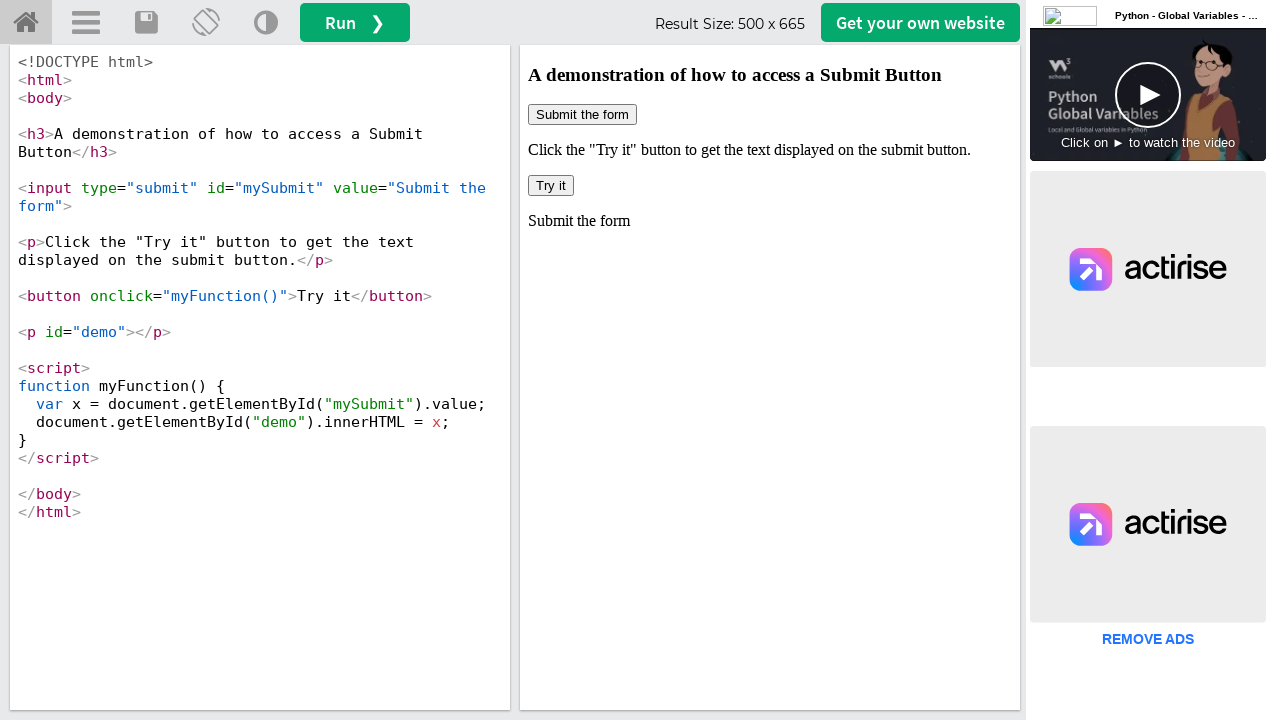

Located submit button with selector #mySubmit
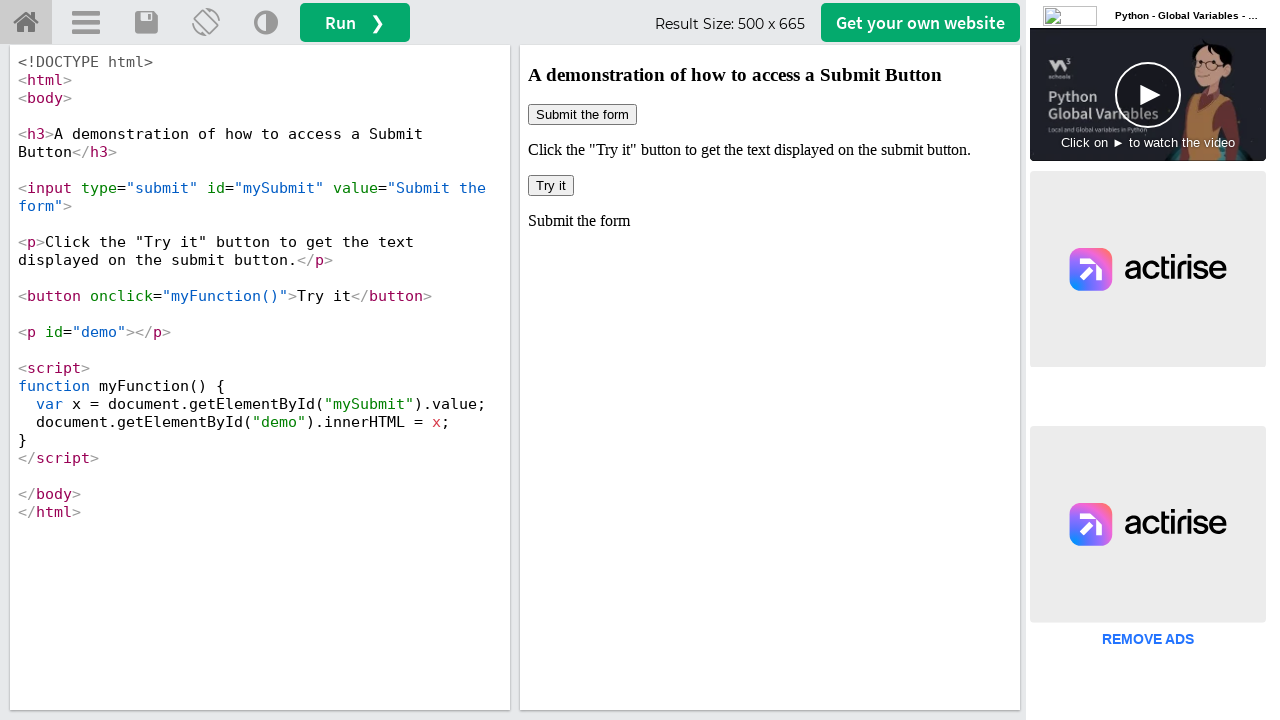

Applied red border styling to submit button
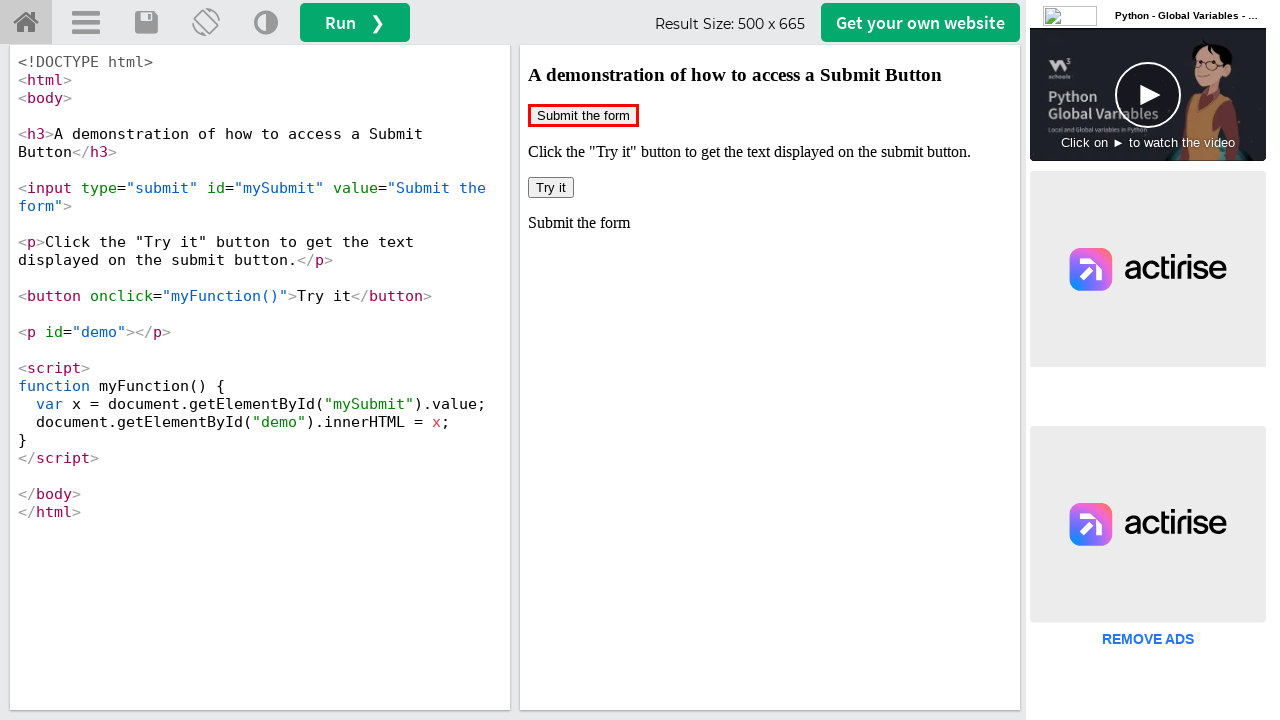

Waited 1000ms to view highlighted button
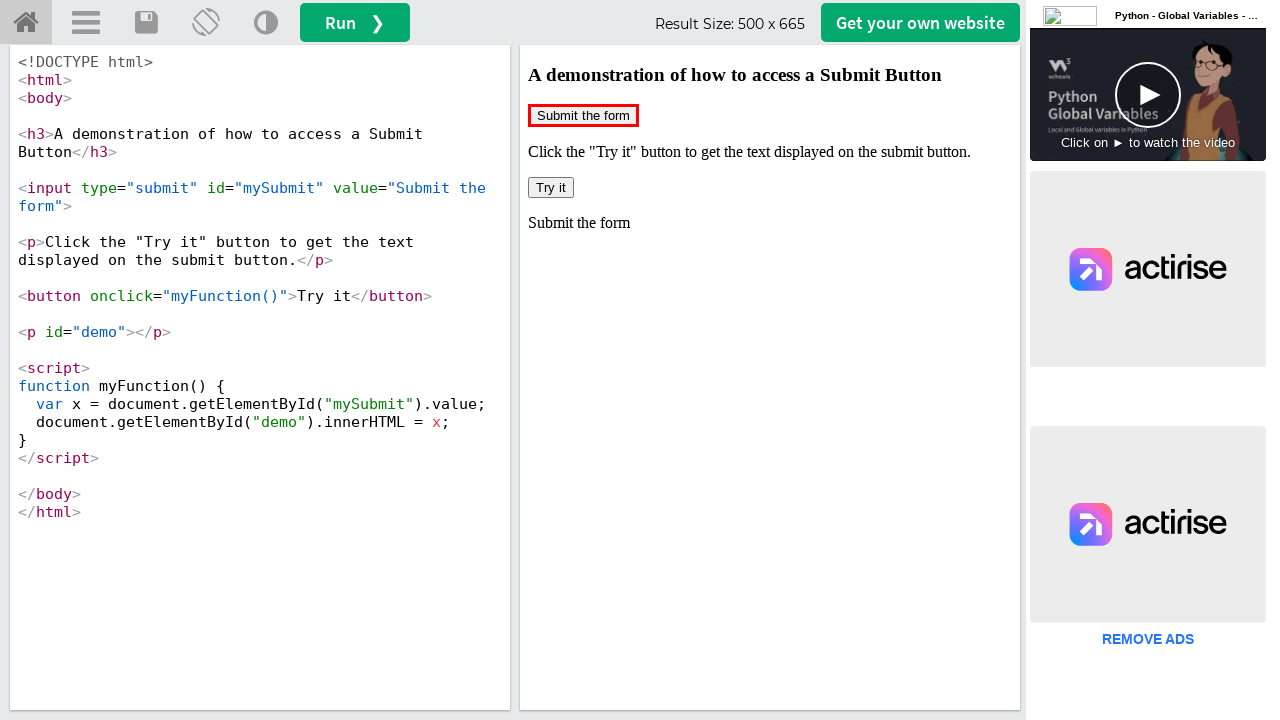

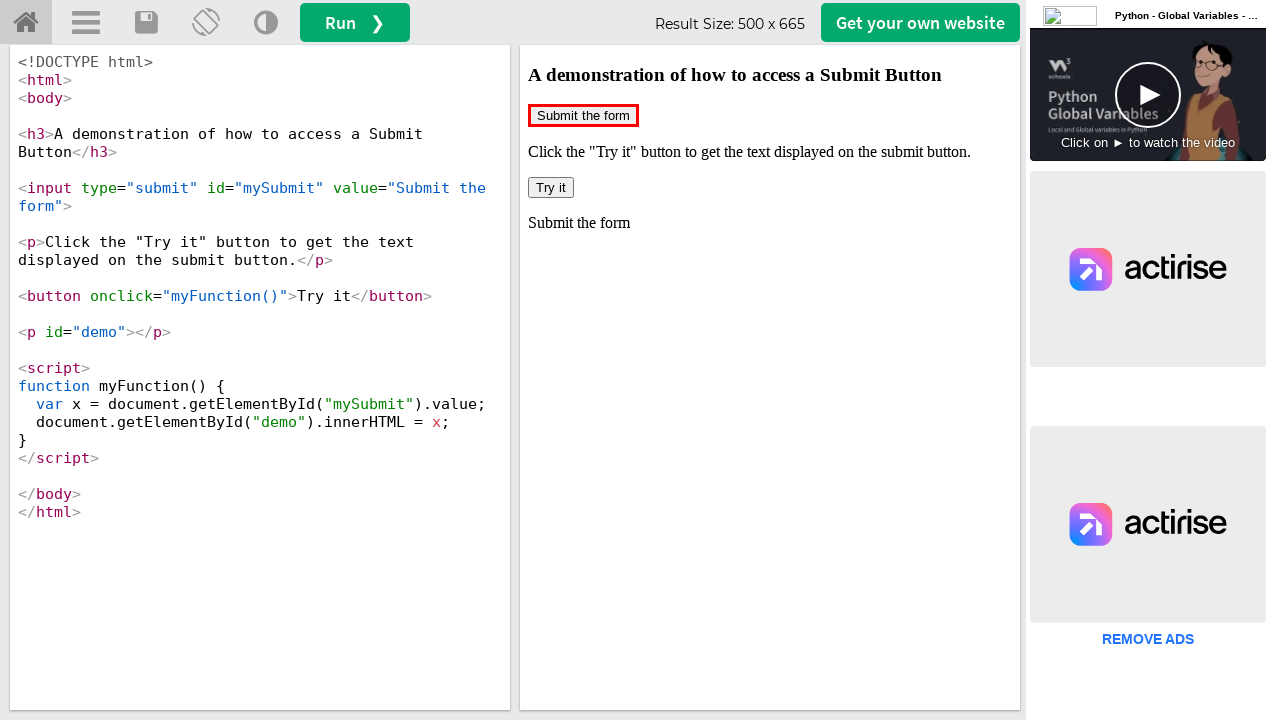